Navigates to DemoBlaze homepage and locates the prices of Samsung Galaxy S6 and Sony Xperia Z5 products

Starting URL: https://www.demoblaze.com/

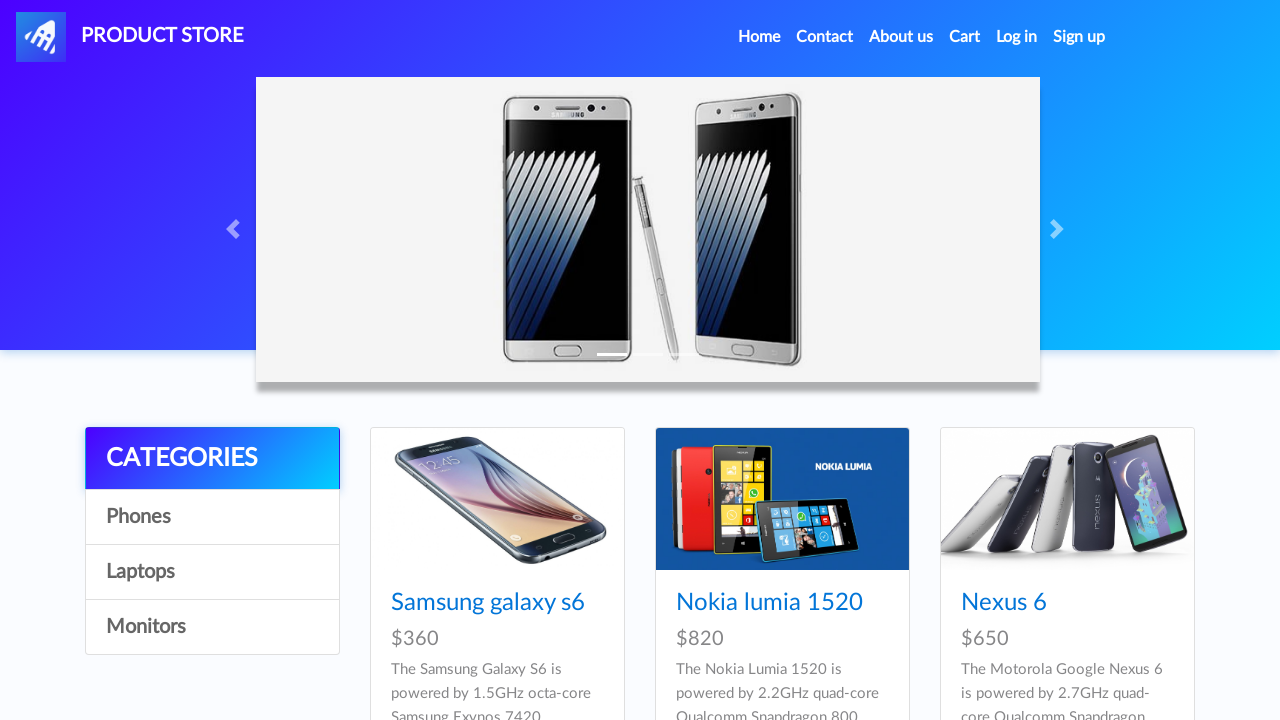

Navigated to DemoBlaze homepage
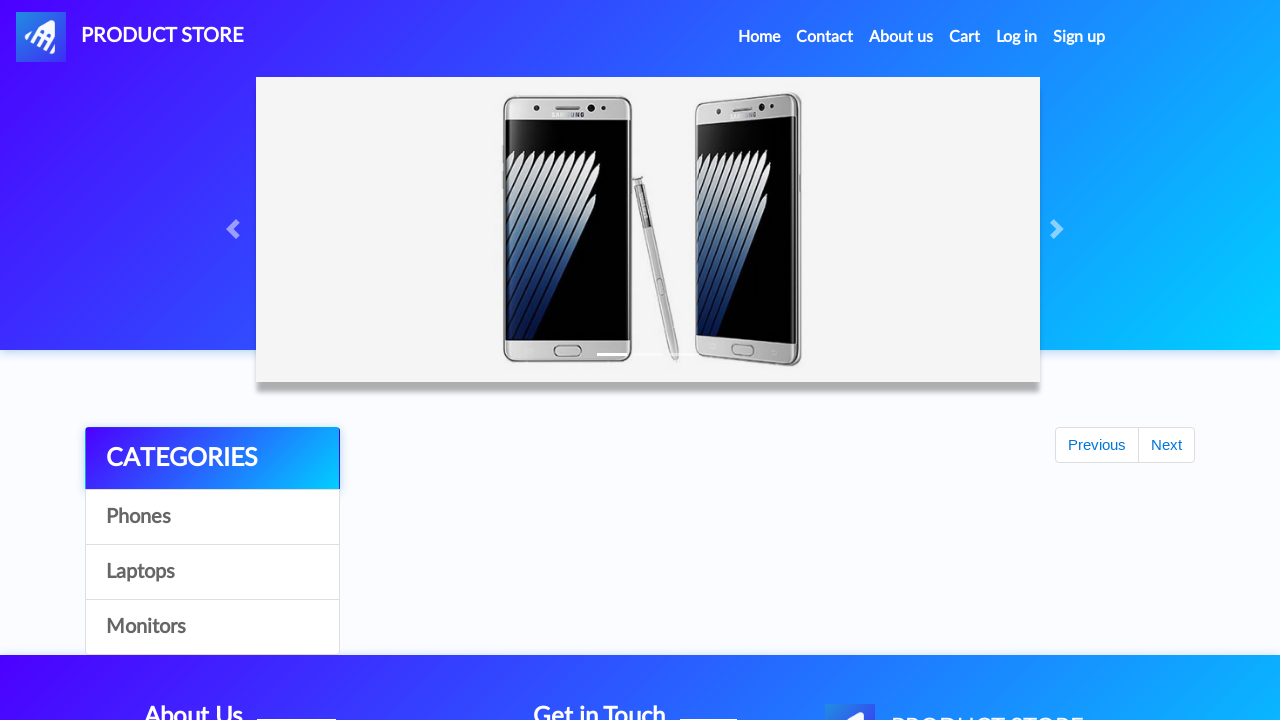

Located Samsung Galaxy S6 price
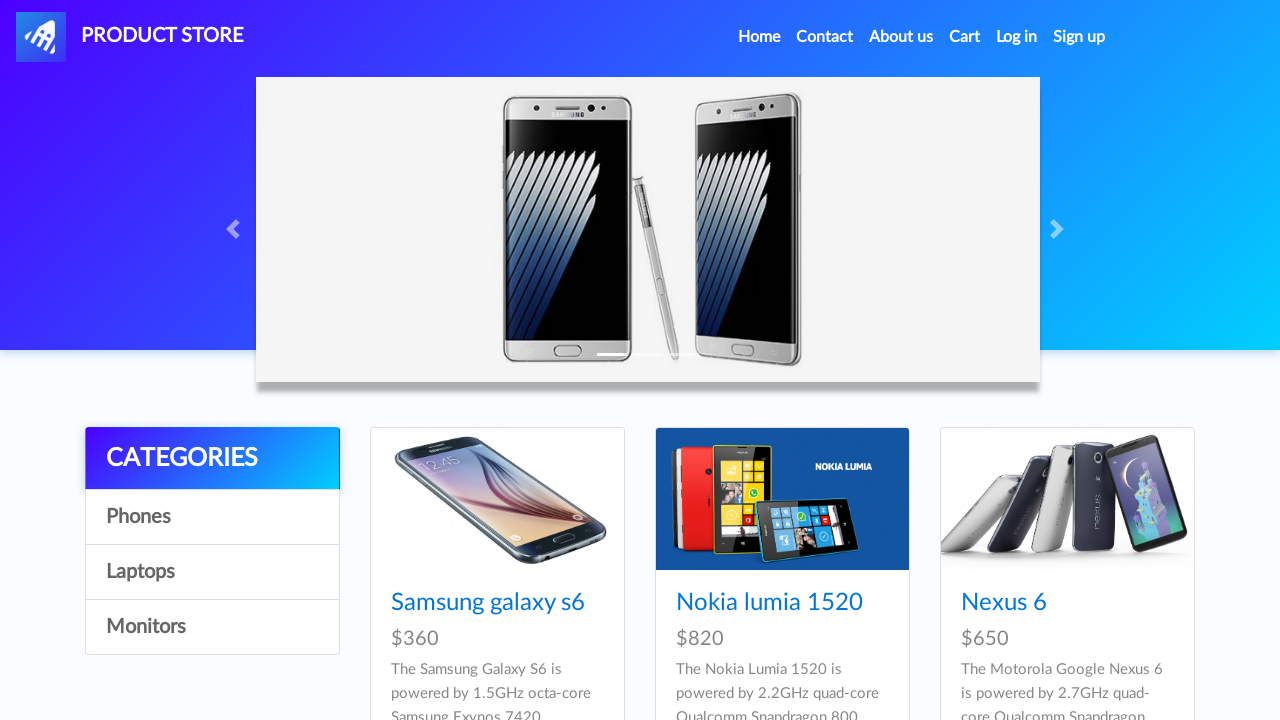

Printed Samsung Galaxy S6 price: $360
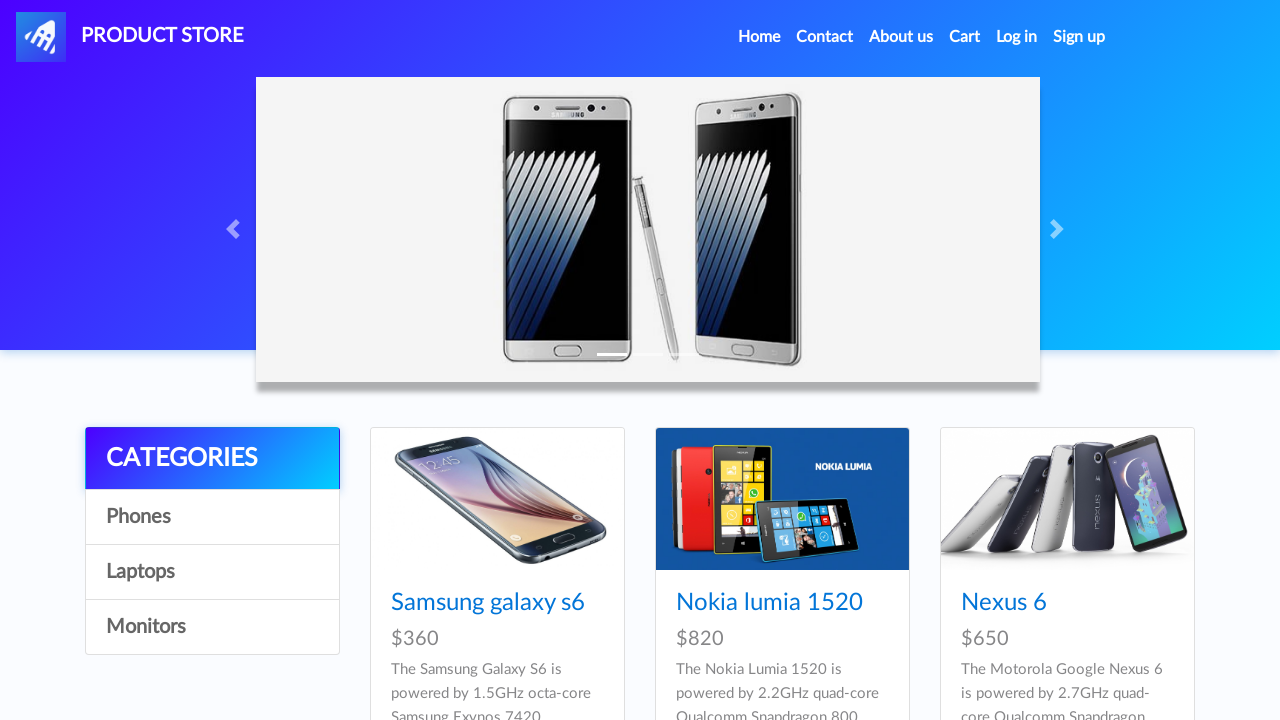

Located Sony Xperia Z5 price
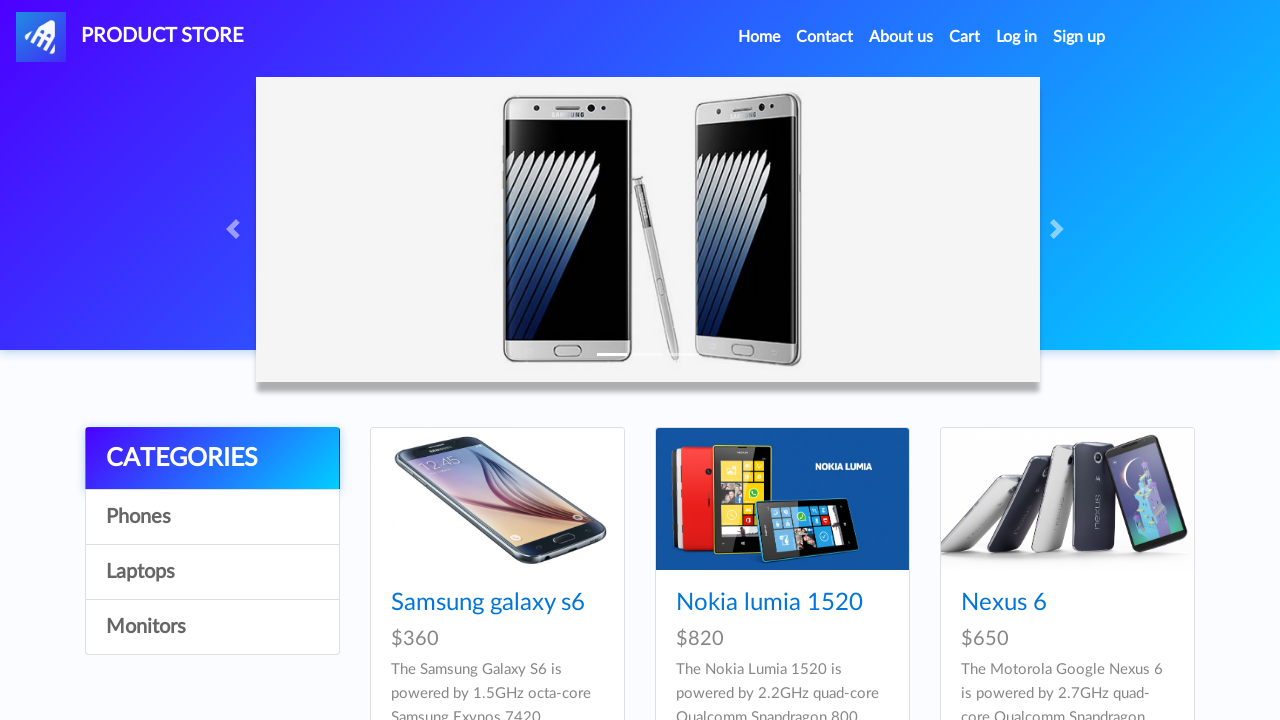

Printed Sony Xperia Z5 price: $320
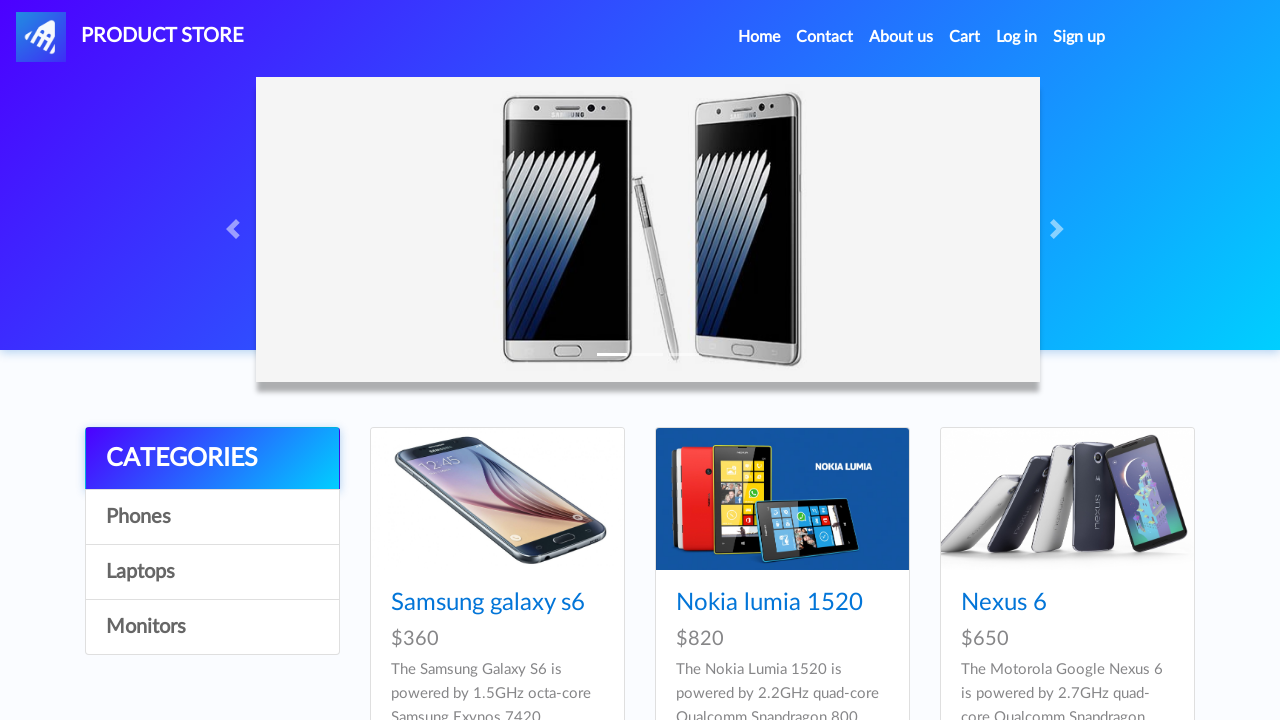

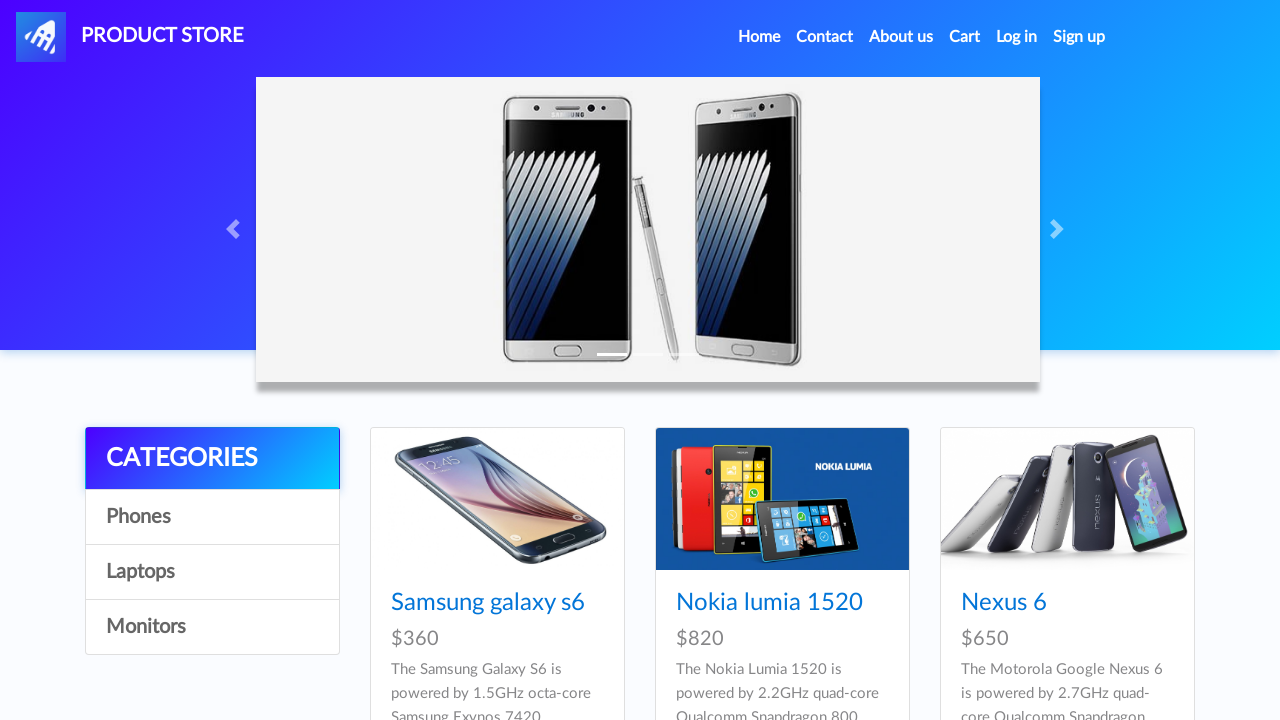